Navigates to Zappos homepage and attempts to find and verify the presence of help links element on the page

Starting URL: https://www.zappos.com

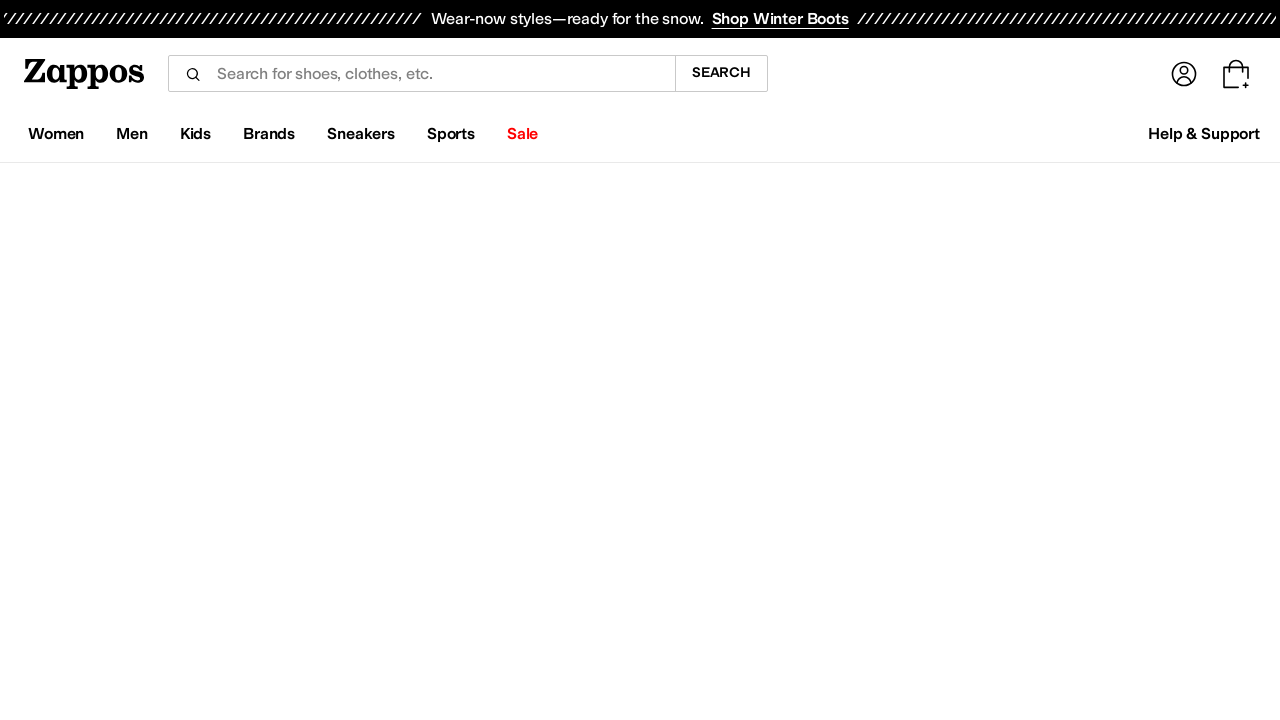

Navigated to Zappos homepage
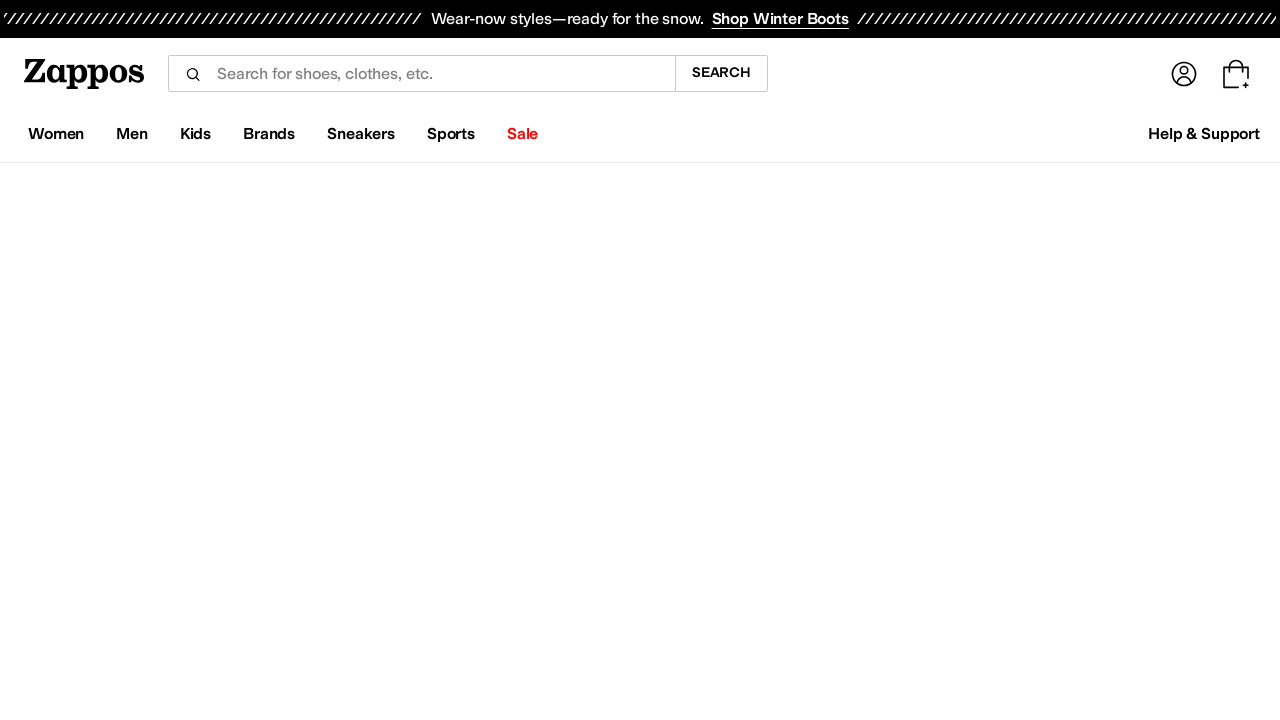

Located helpLinks element by ID
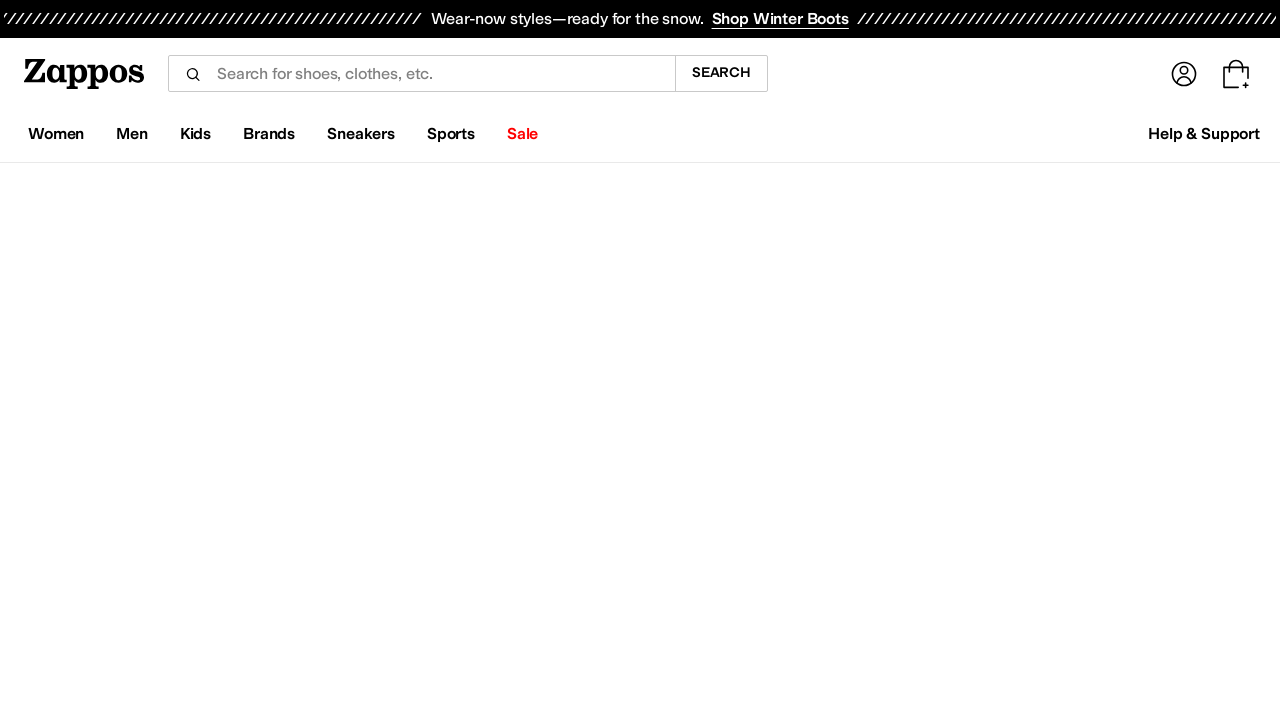

Failed to find helpLinks element by ID
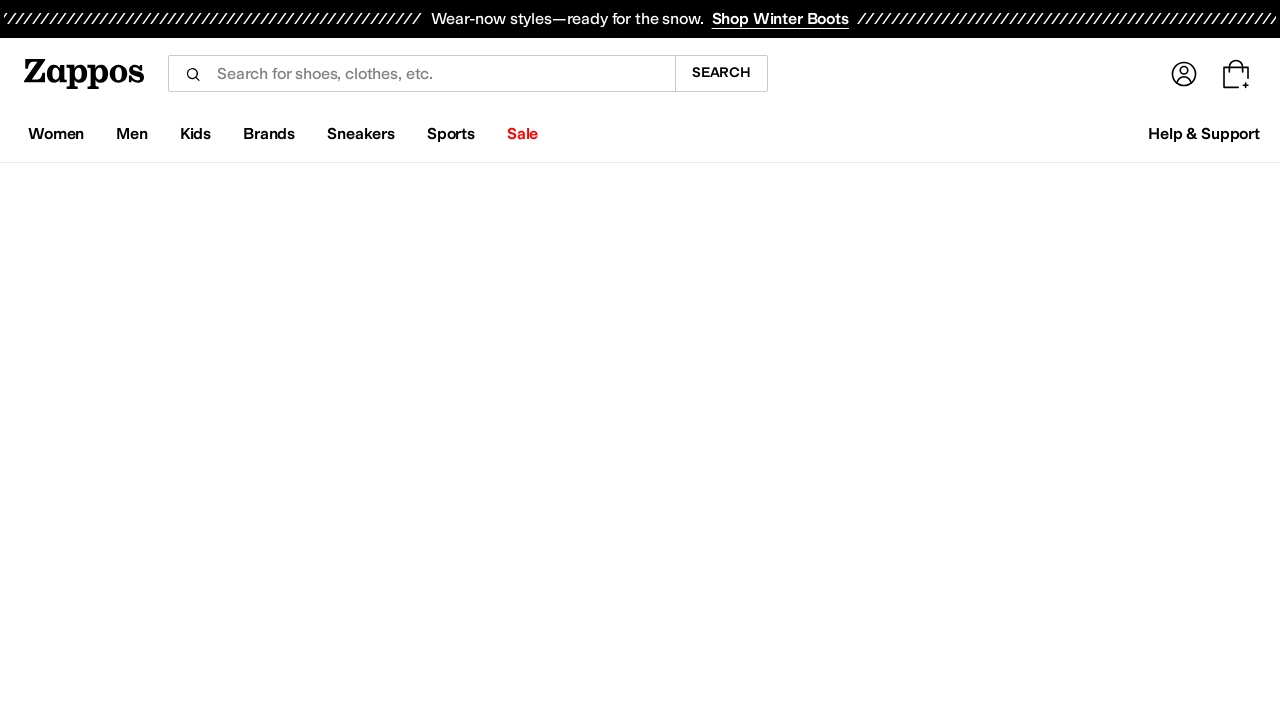

Located helpLinks element by name attribute
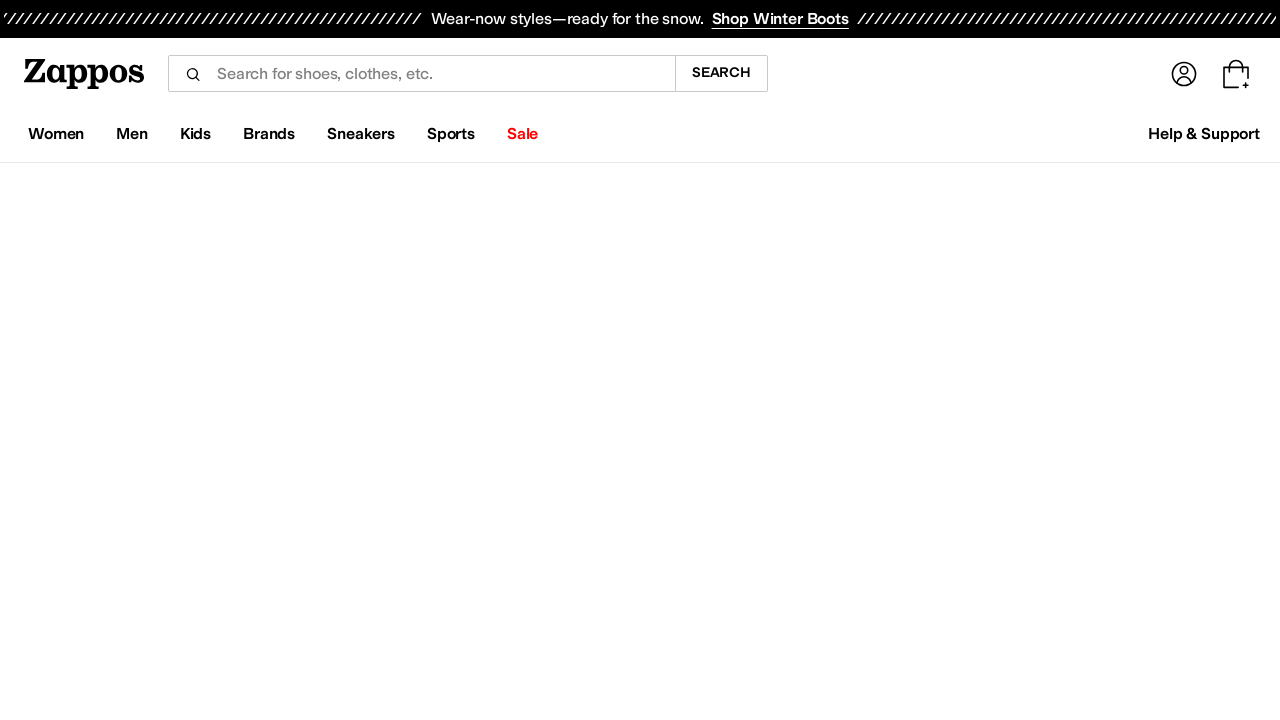

Failed to find helpLinks element by name attribute
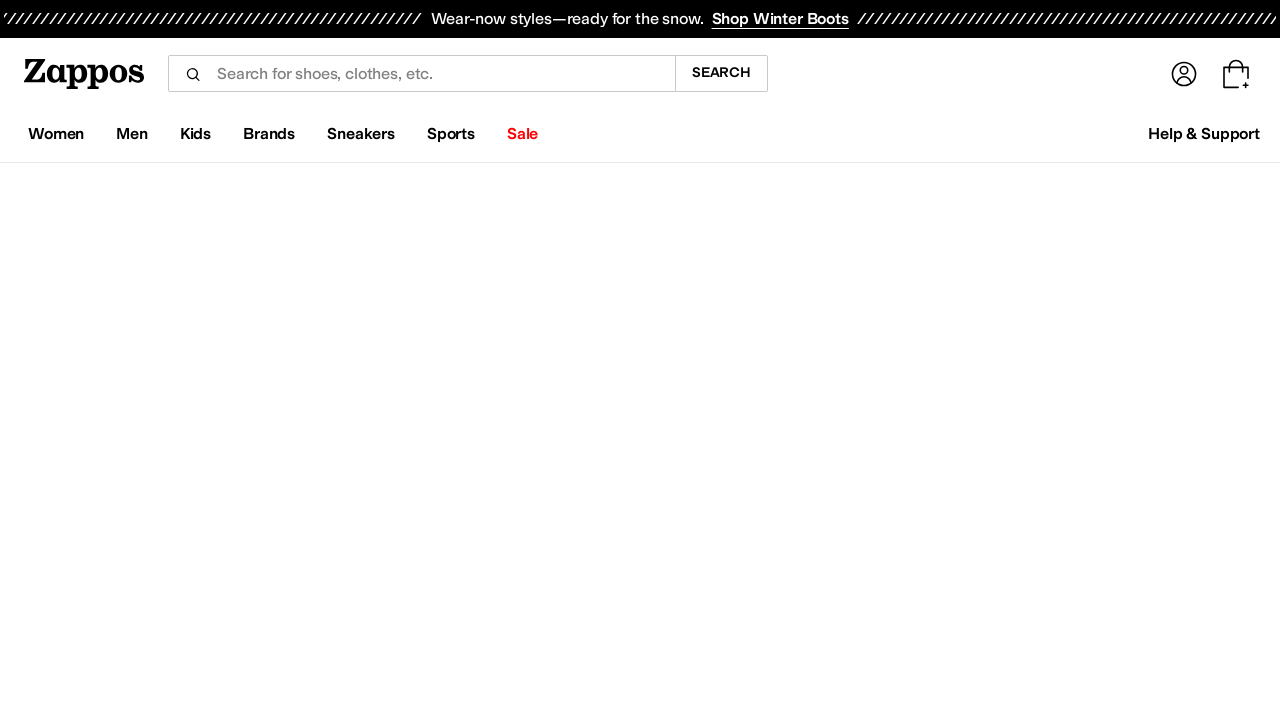

Page DOM content fully loaded
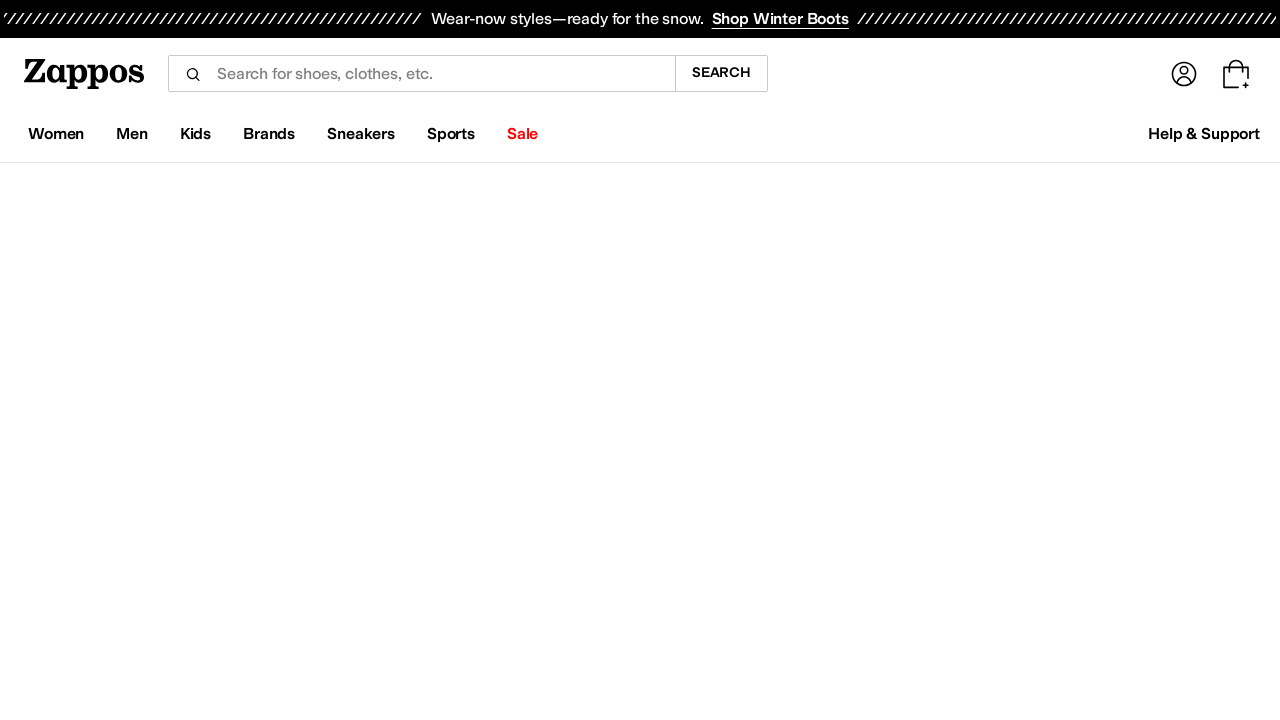

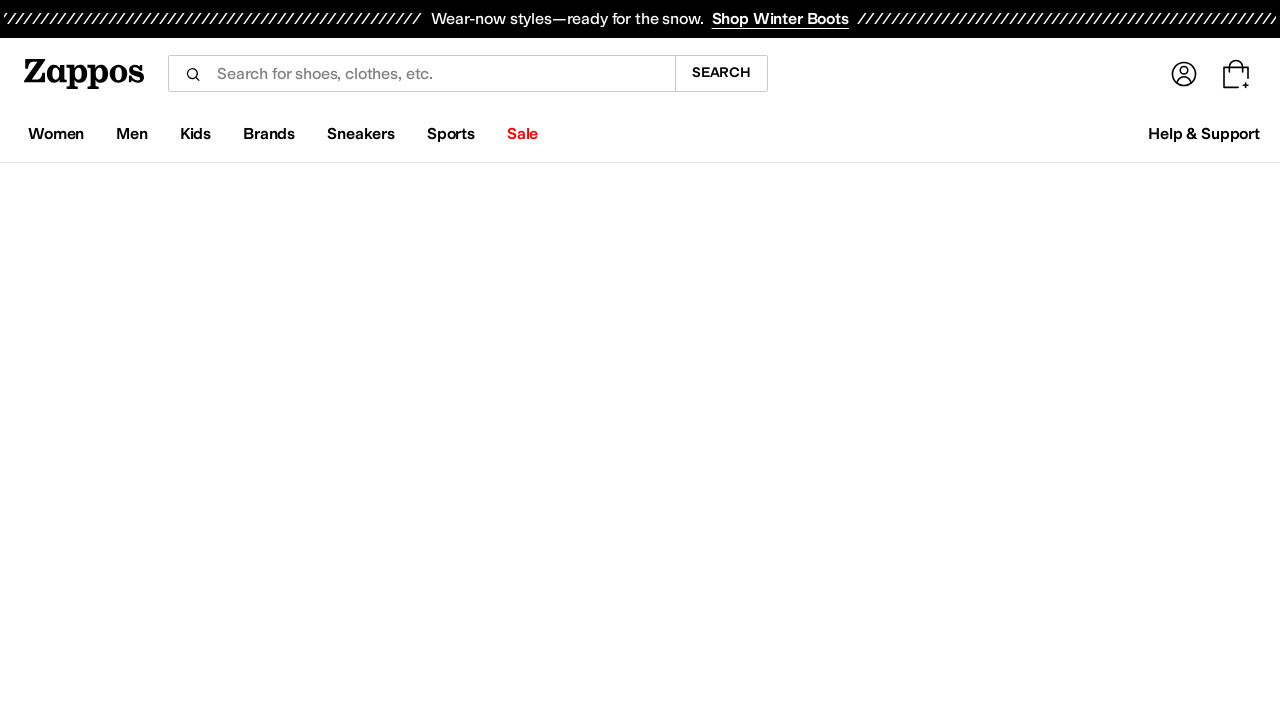